Tests removing a timer by first adding one, then clicking the close icon to remove it

Starting URL: https://lejonmanen.github.io/timer-vue/

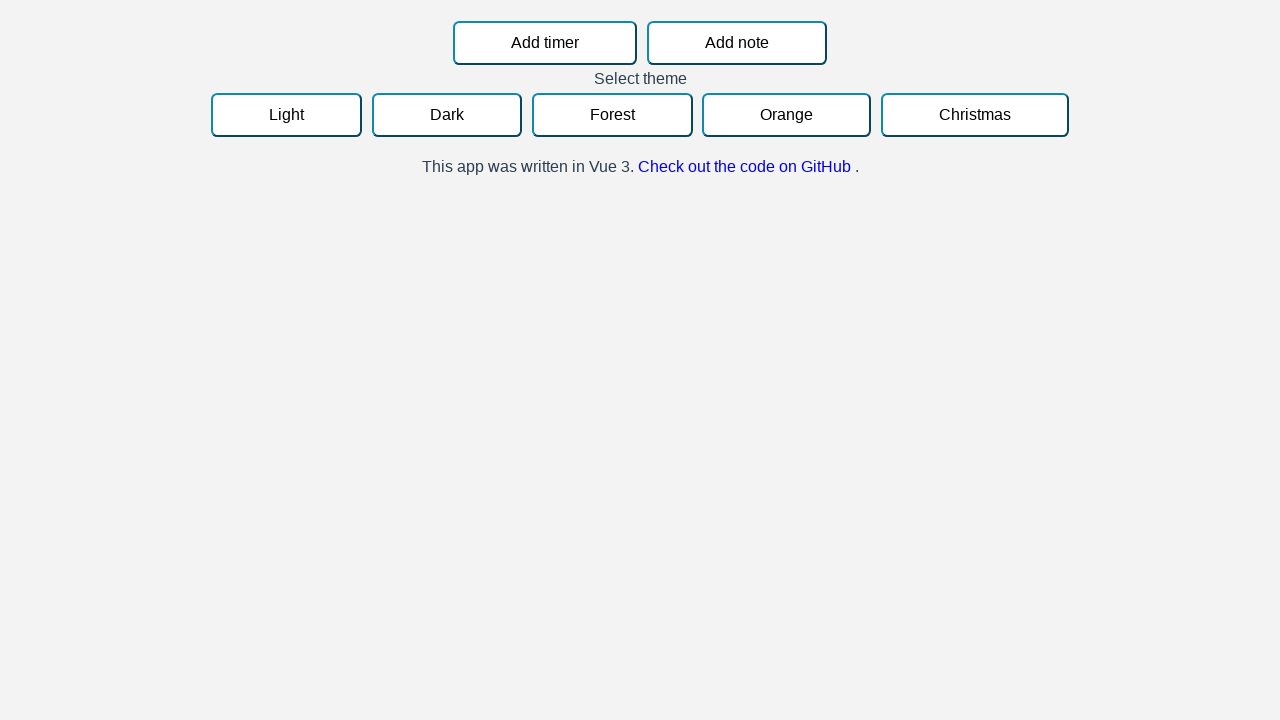

Clicked 'Add timer' button at (545, 43) on internal:role=button >> internal:text=/Add timer/
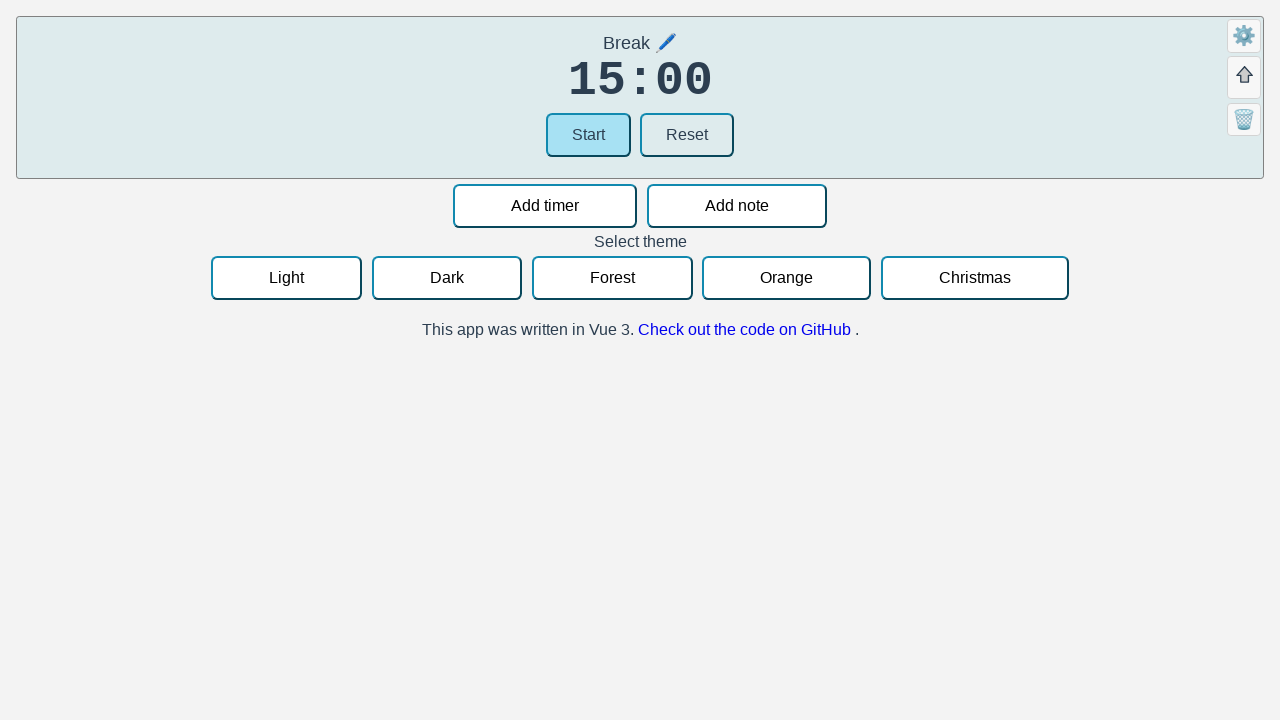

Timer added successfully - verified timer count is 1
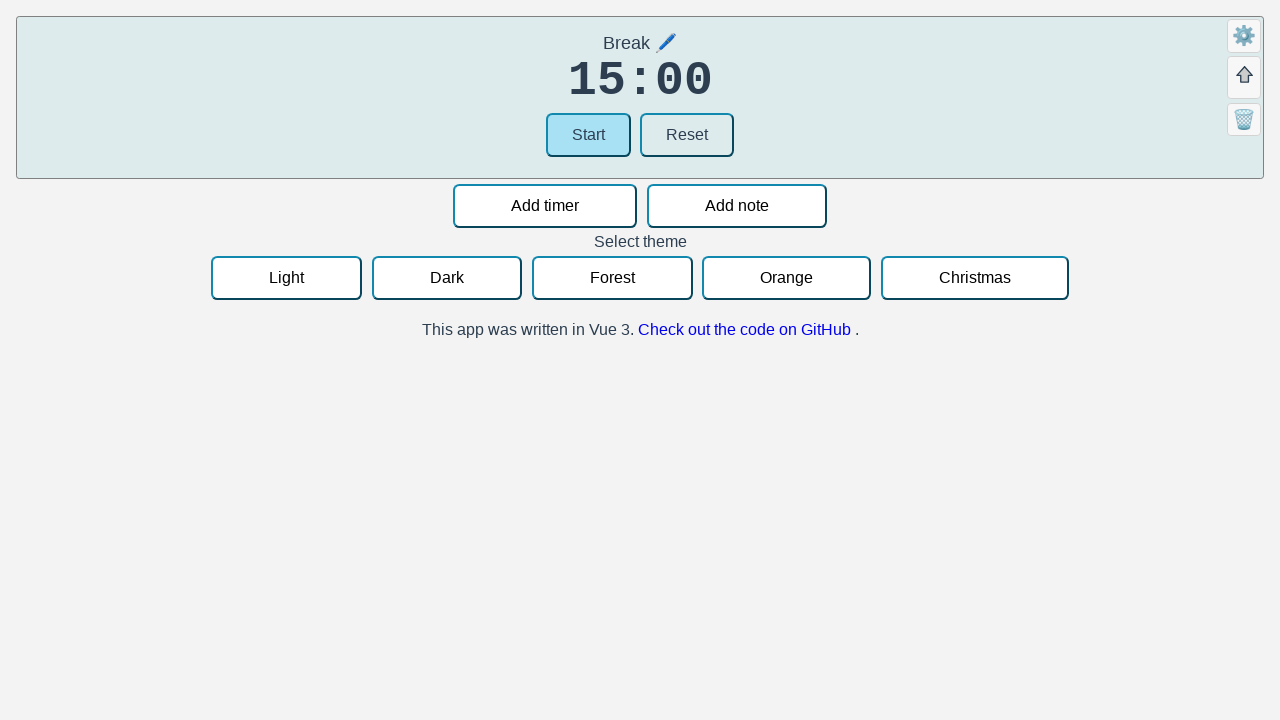

Clicked close icon to remove timer at (1244, 120) on .icon.close >> nth=0
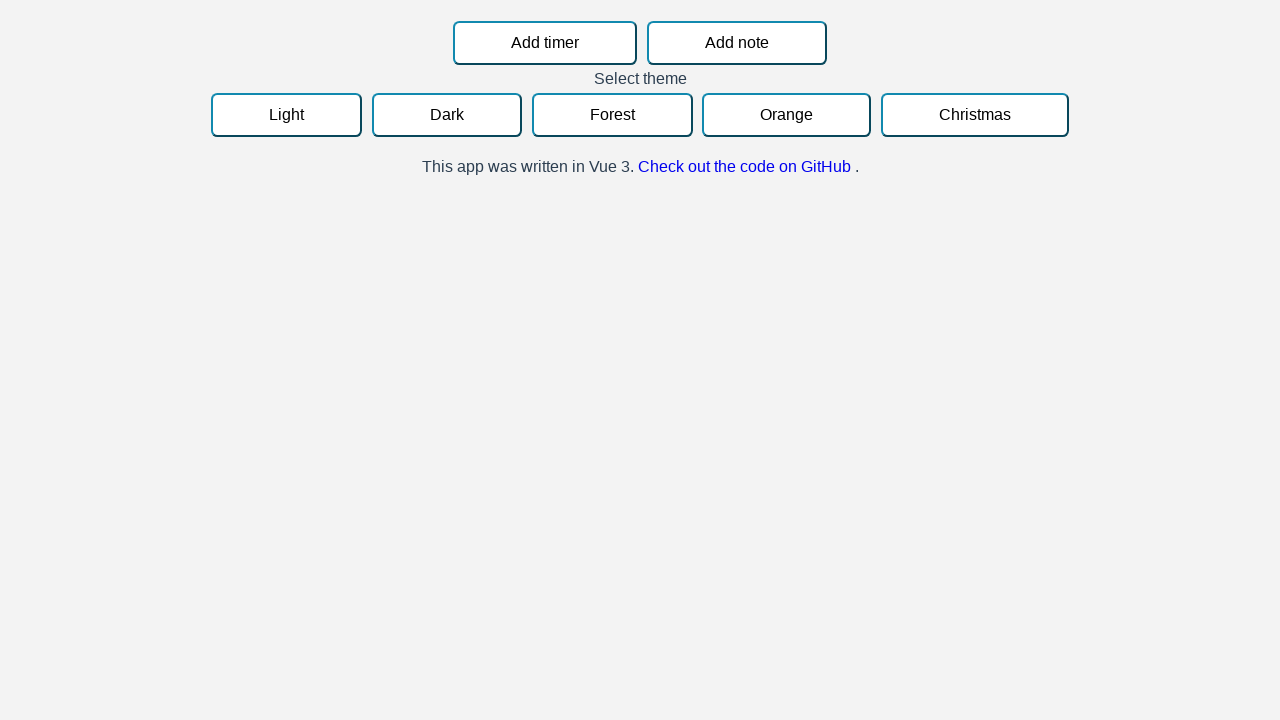

Timer removed successfully - verified timer count is 0
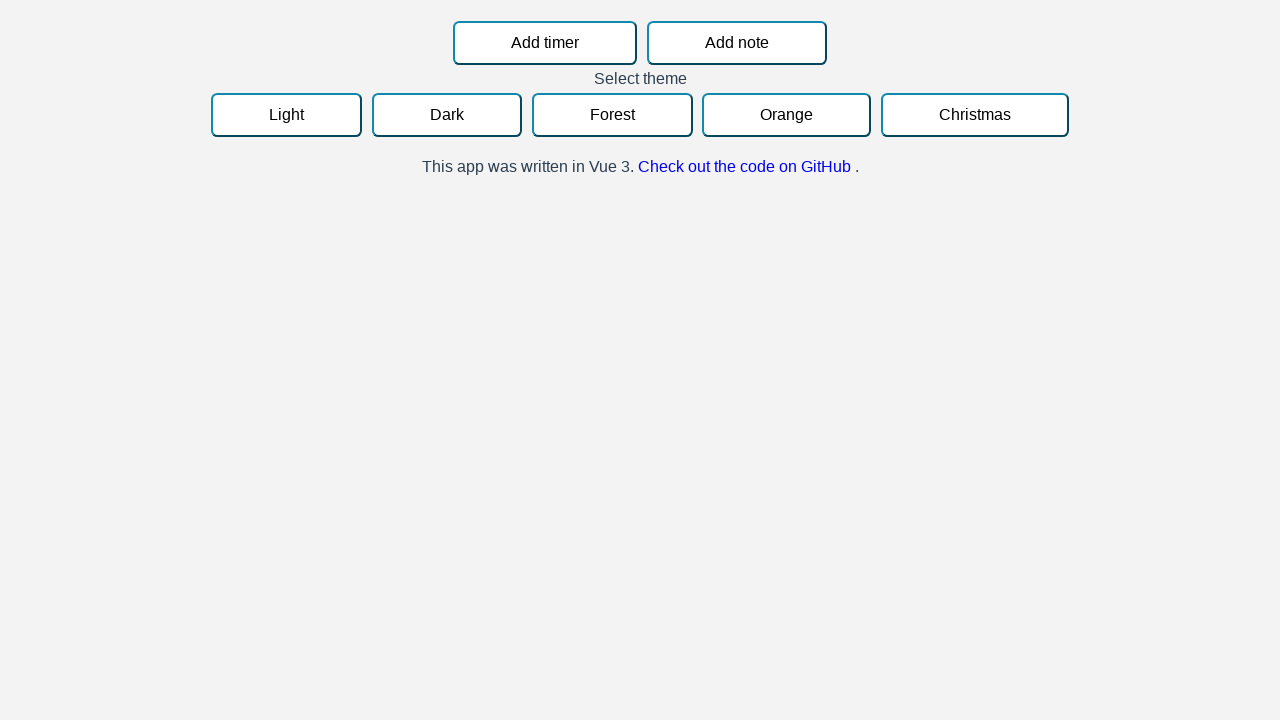

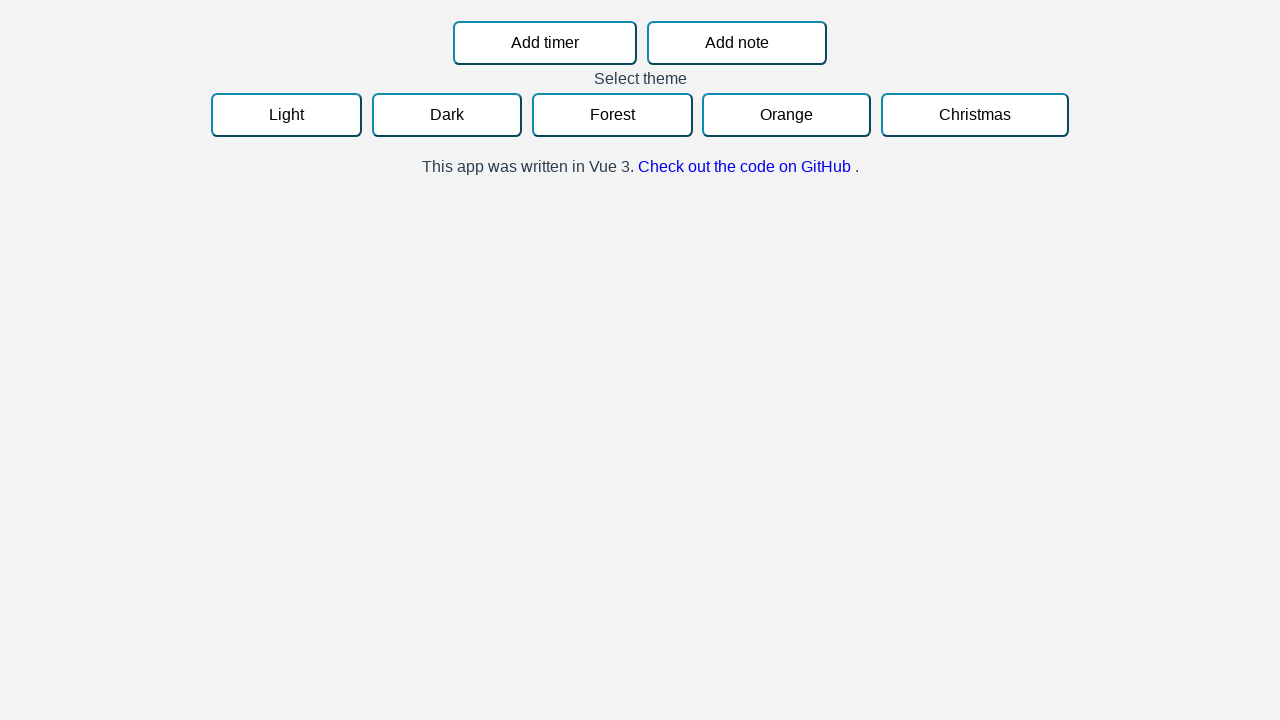